Tests adding a new entry to a web table by navigating to Elements, clicking Web Tables, and filling out a form with personal information

Starting URL: https://demoqa.com/

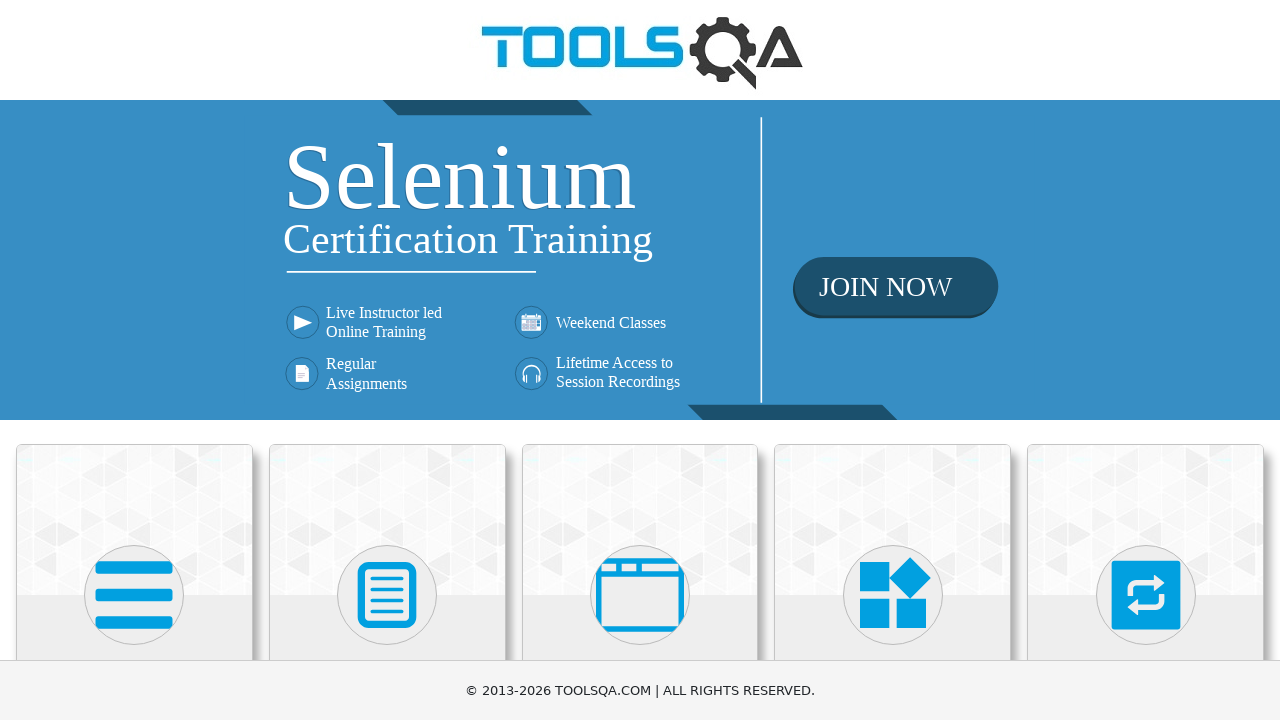

Clicked on Elements heading at (134, 360) on internal:role=heading[name="Elements"i]
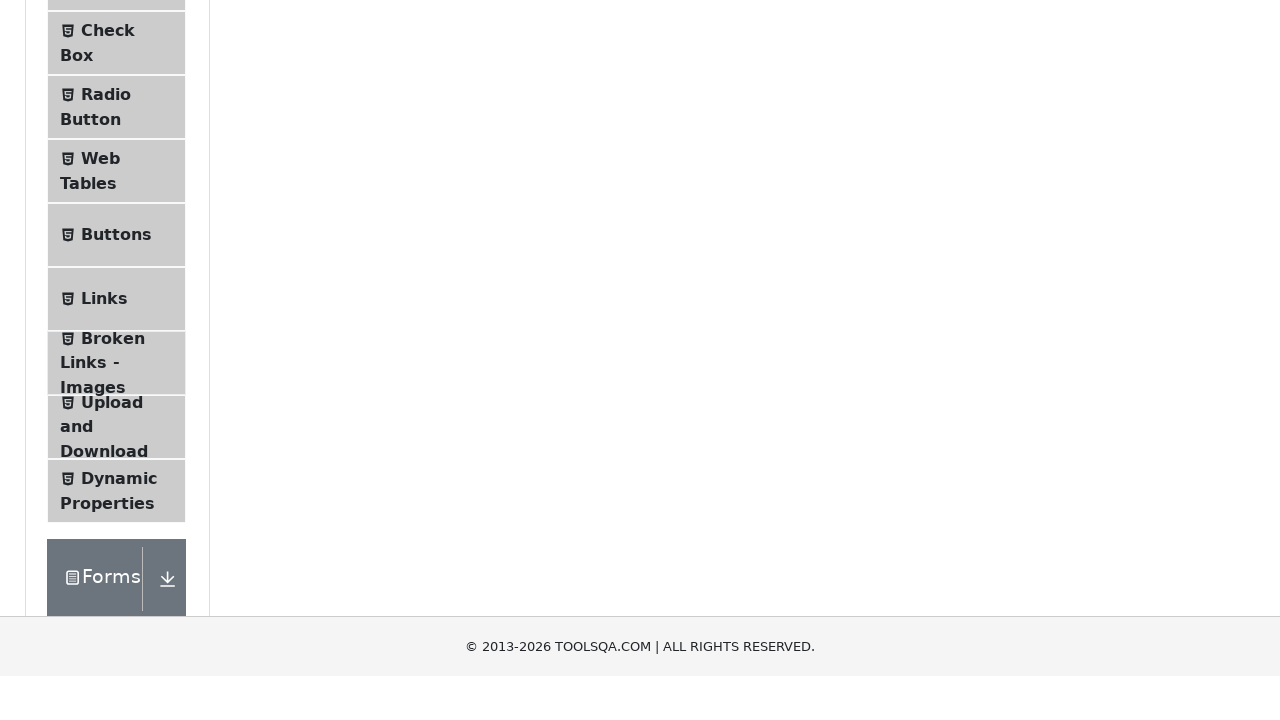

Clicked on Web Tables menu item at (100, 440) on internal:text="Web Tables"i
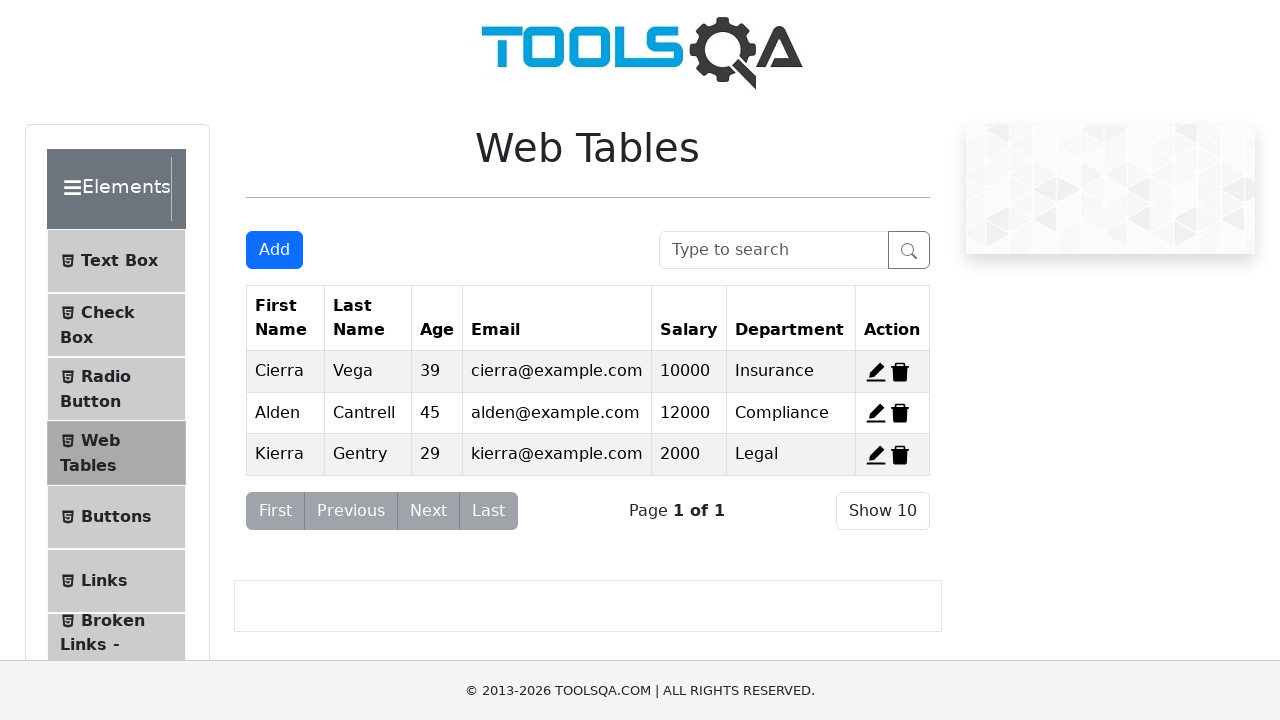

Clicked Add button to open form at (274, 250) on internal:role=button[name="Add"i]
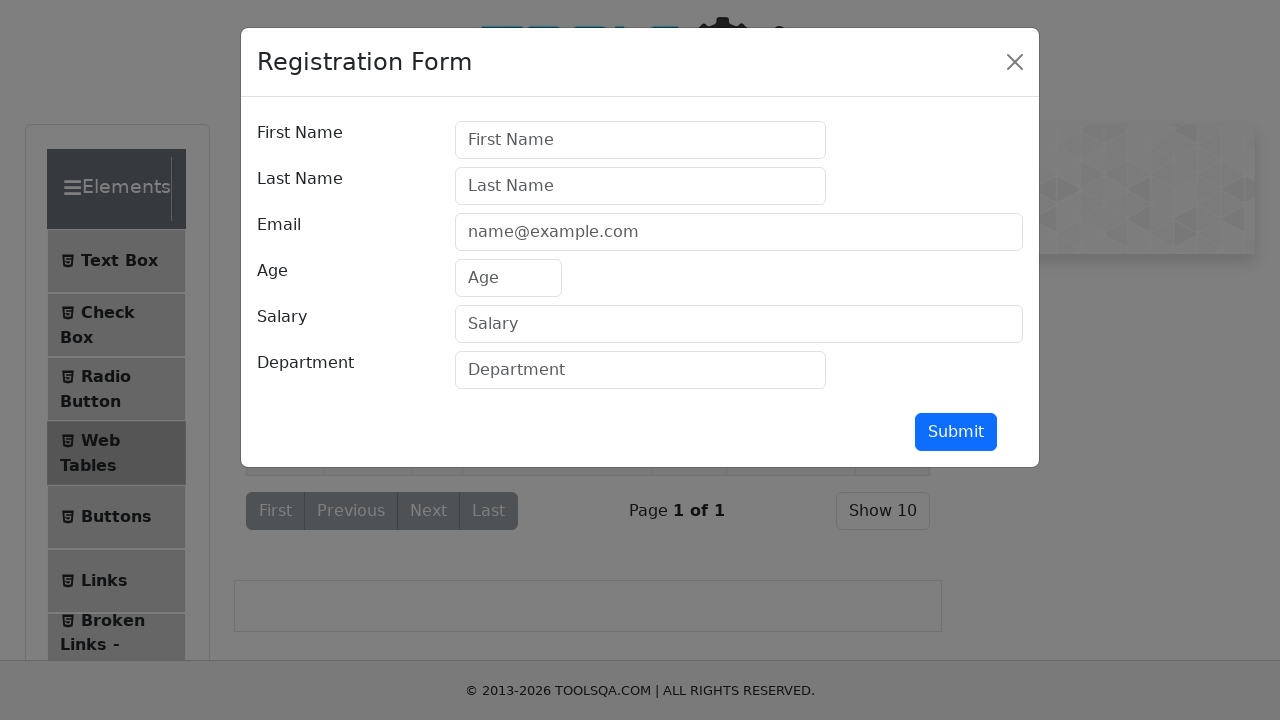

Filled First Name field with 'Alden' on internal:attr=[placeholder="First Name"i]
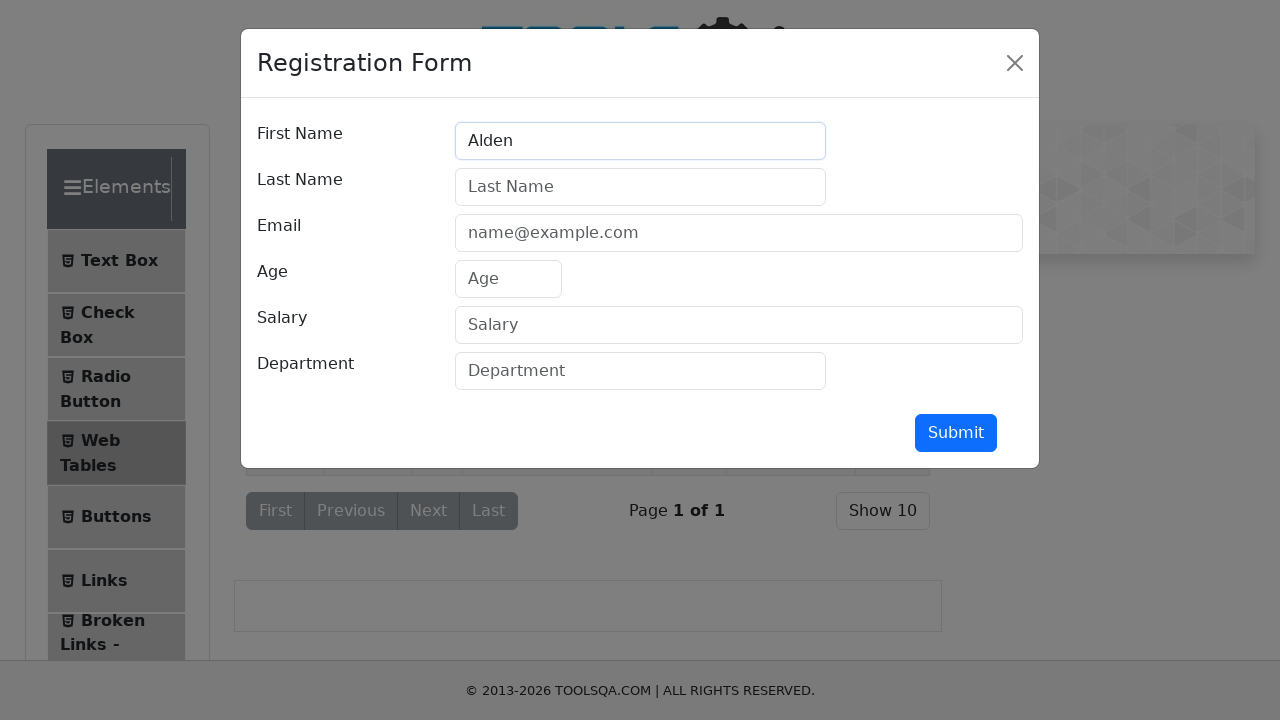

Filled Last Name field with 'Cantrell' on internal:attr=[placeholder="Last Name"i]
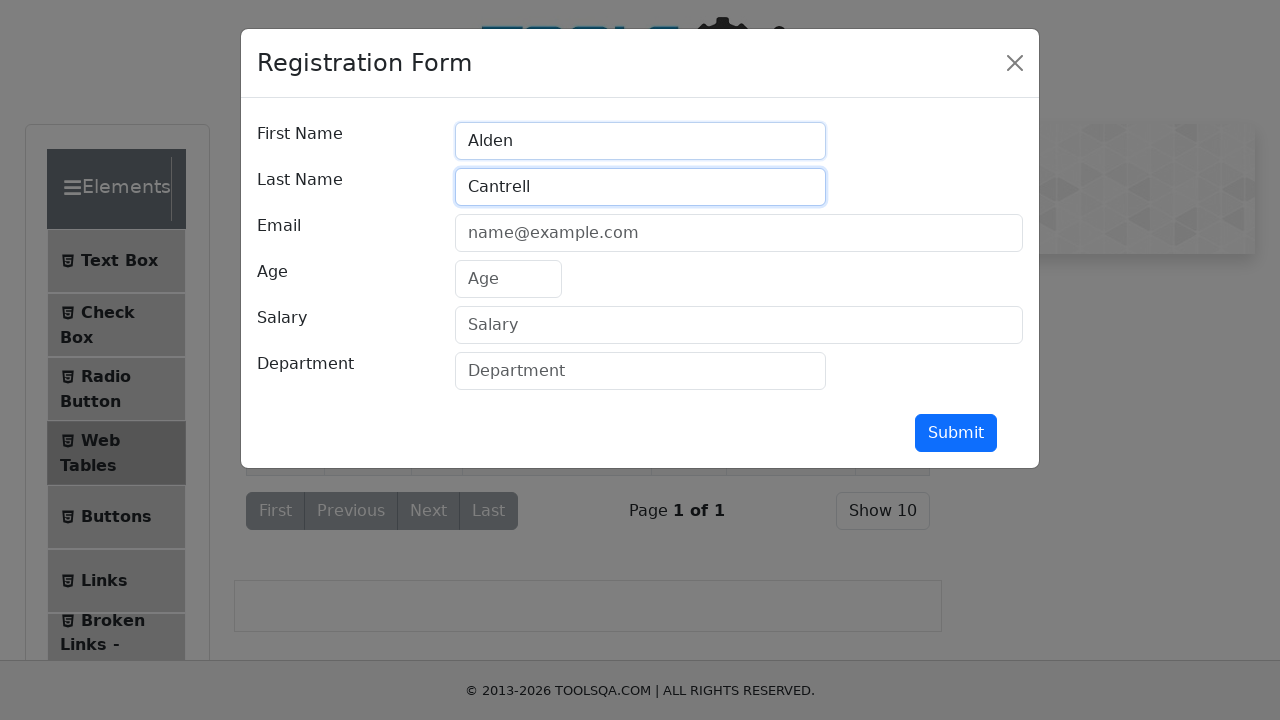

Filled Email field with 'test@test.com' on internal:attr=[placeholder="name@example.com"i]
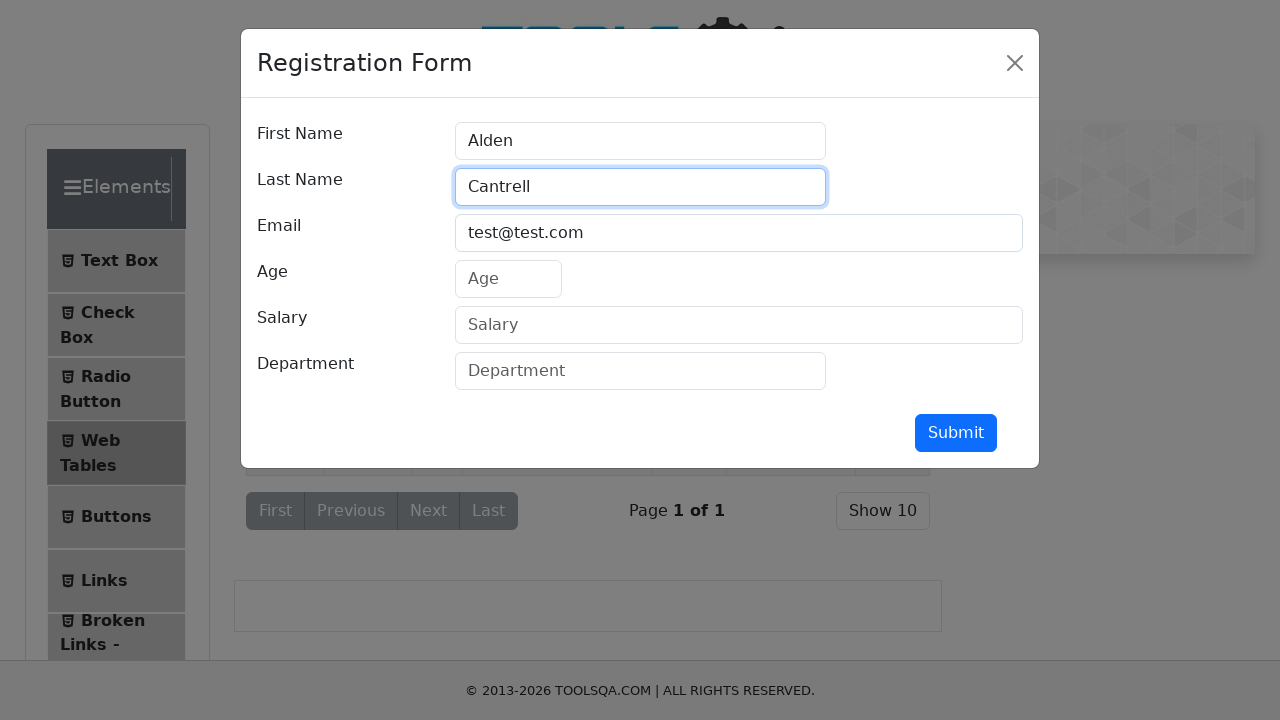

Filled Age field with '30' on internal:attr=[placeholder="Age"i]
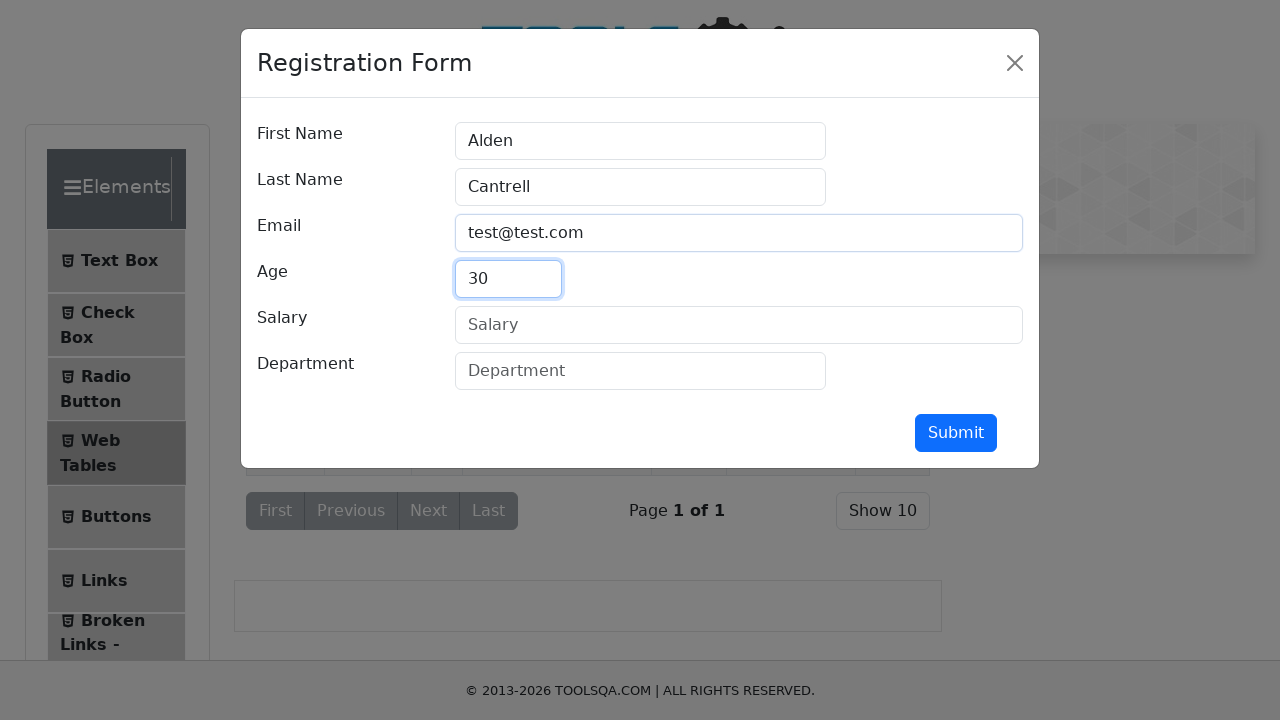

Filled Salary field with '12345' on internal:attr=[placeholder="Salary"i]
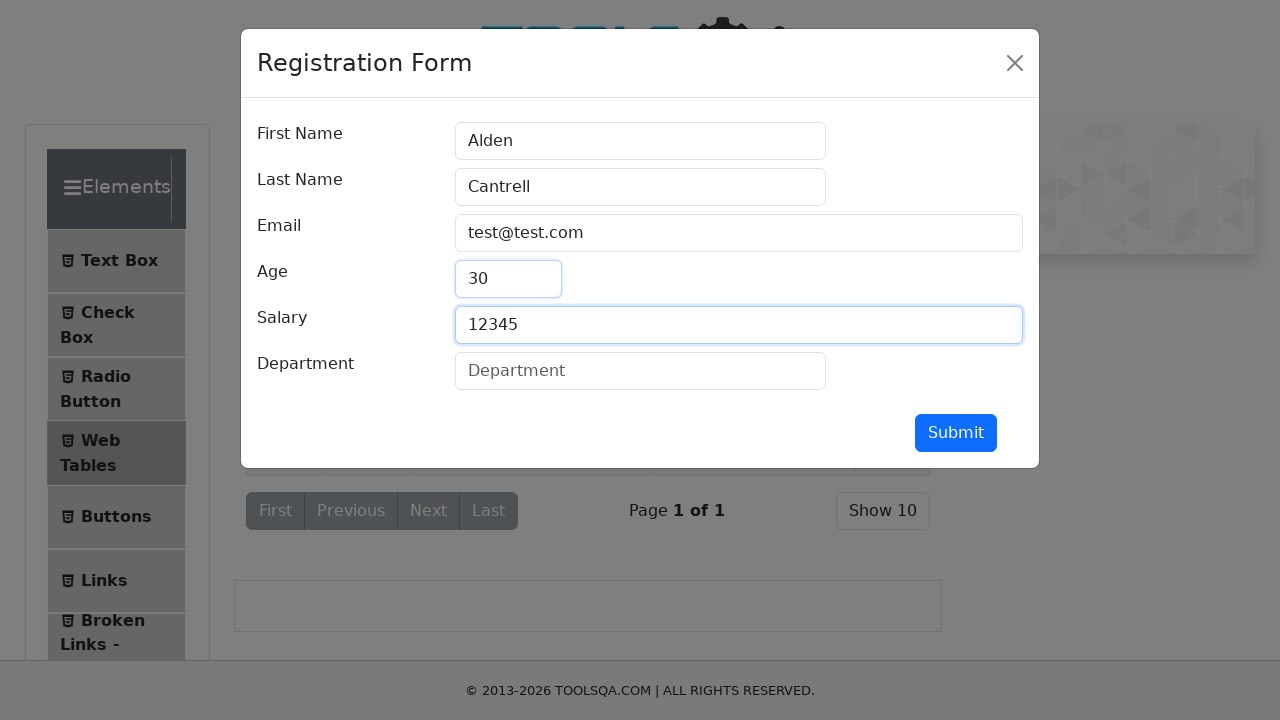

Filled Department field with 'QA' on internal:attr=[placeholder="Department"i]
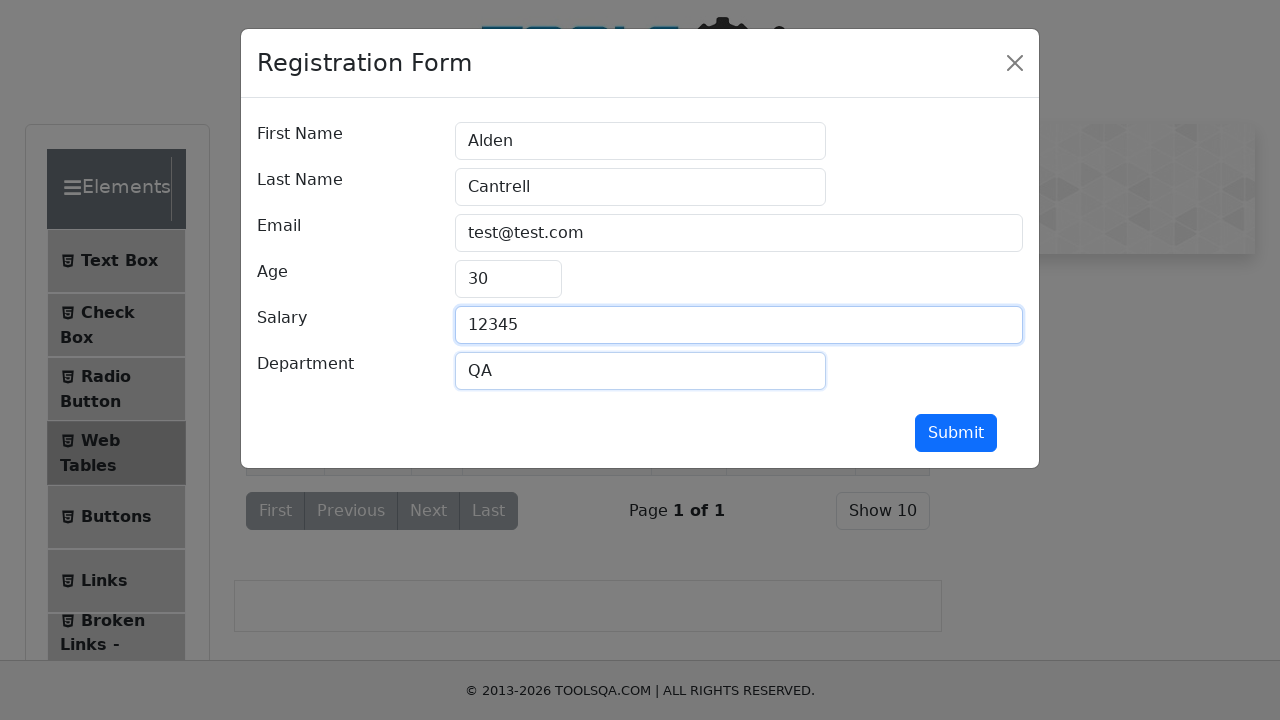

Clicked Submit button to add new entry to web table at (956, 433) on internal:role=button[name="Submit"i]
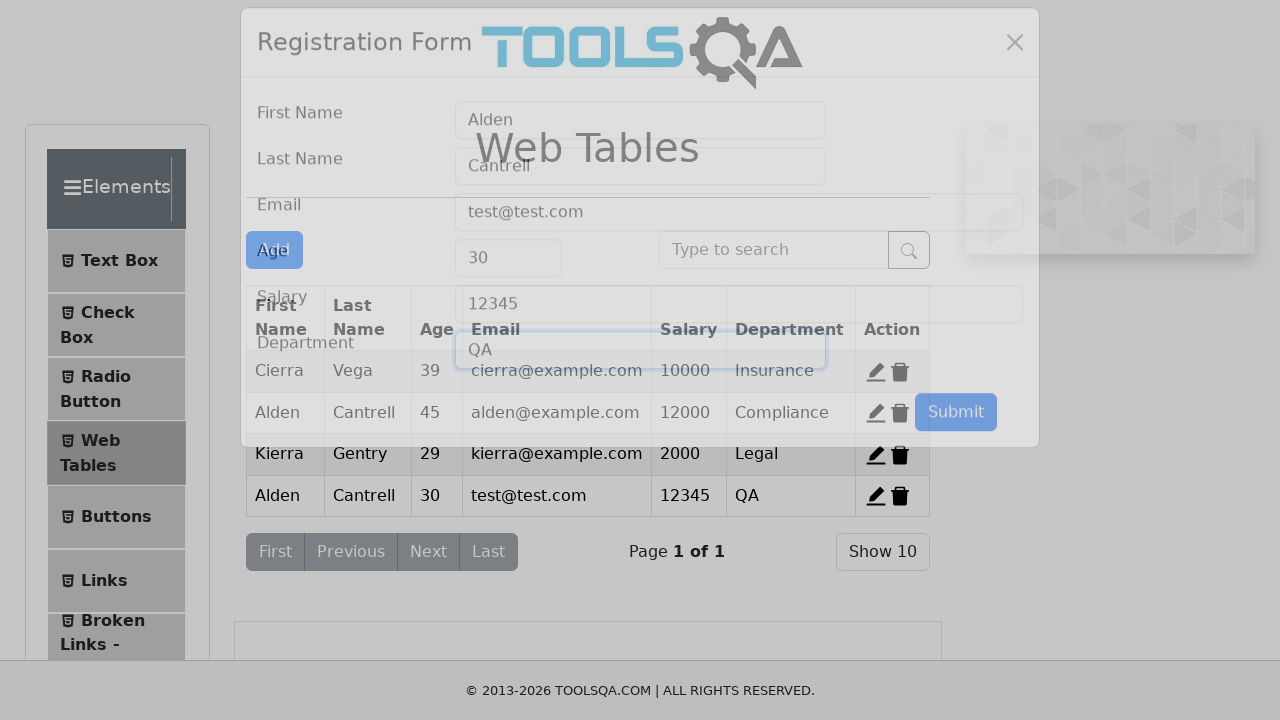

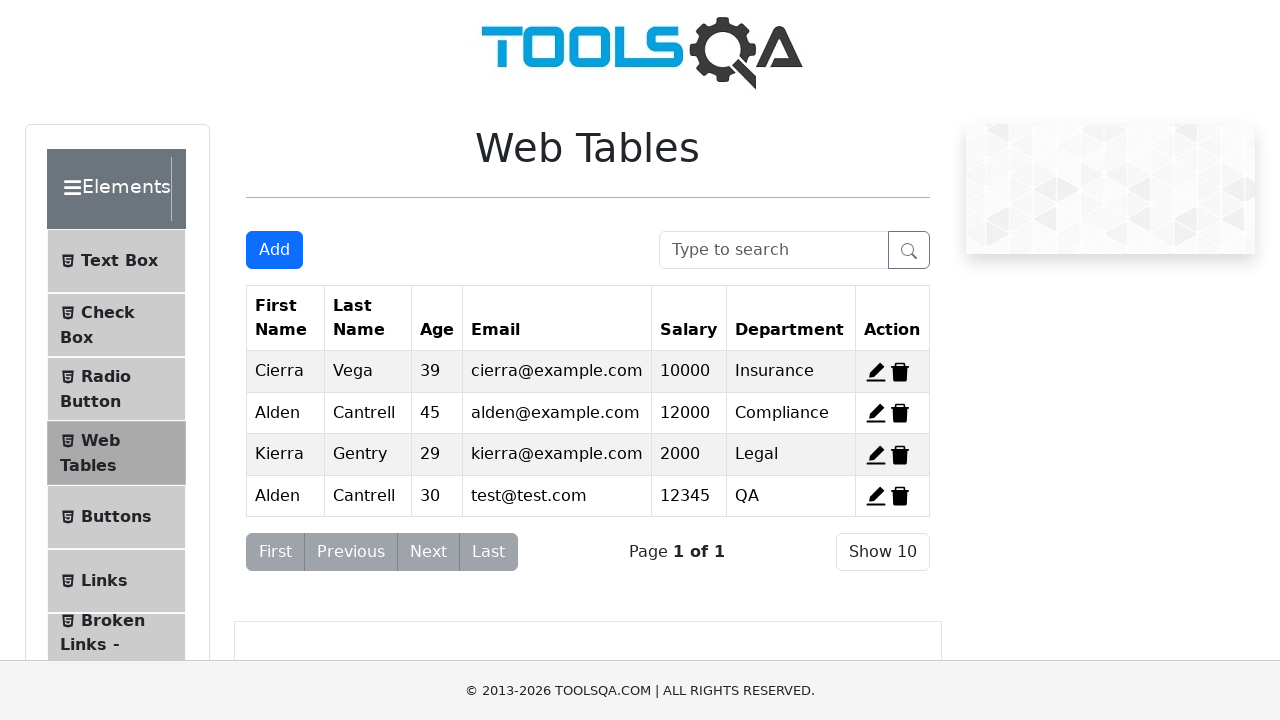